Tests checkbox functionality by locating two checkboxes, selecting them if not already selected, and then deselecting them if selected.

Starting URL: https://the-internet.herokuapp.com/checkboxes

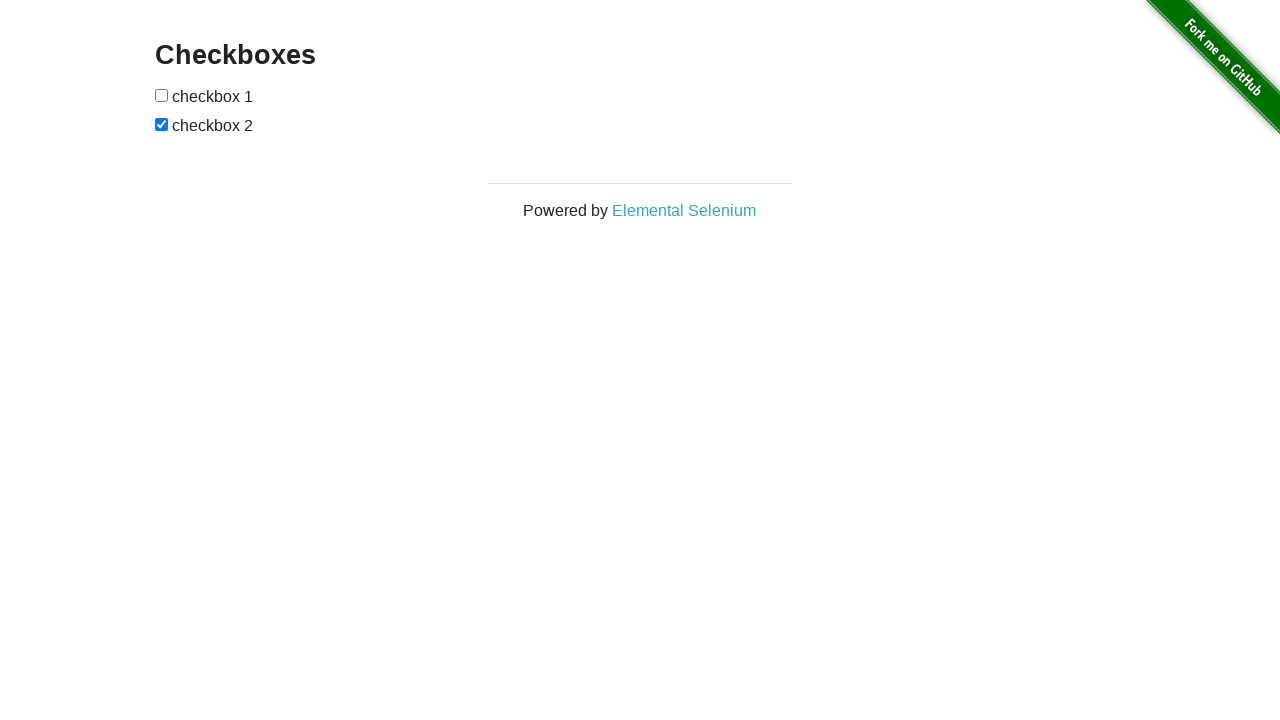

Navigated to checkbox test page
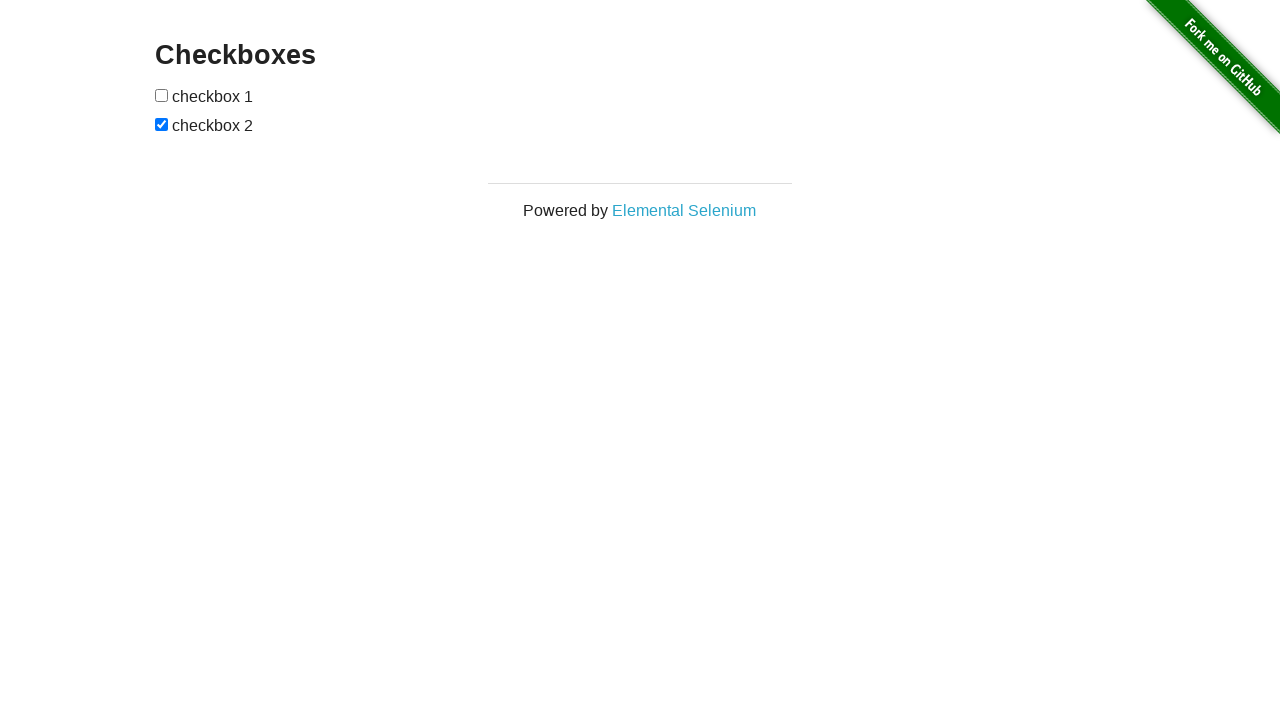

Located first checkbox element
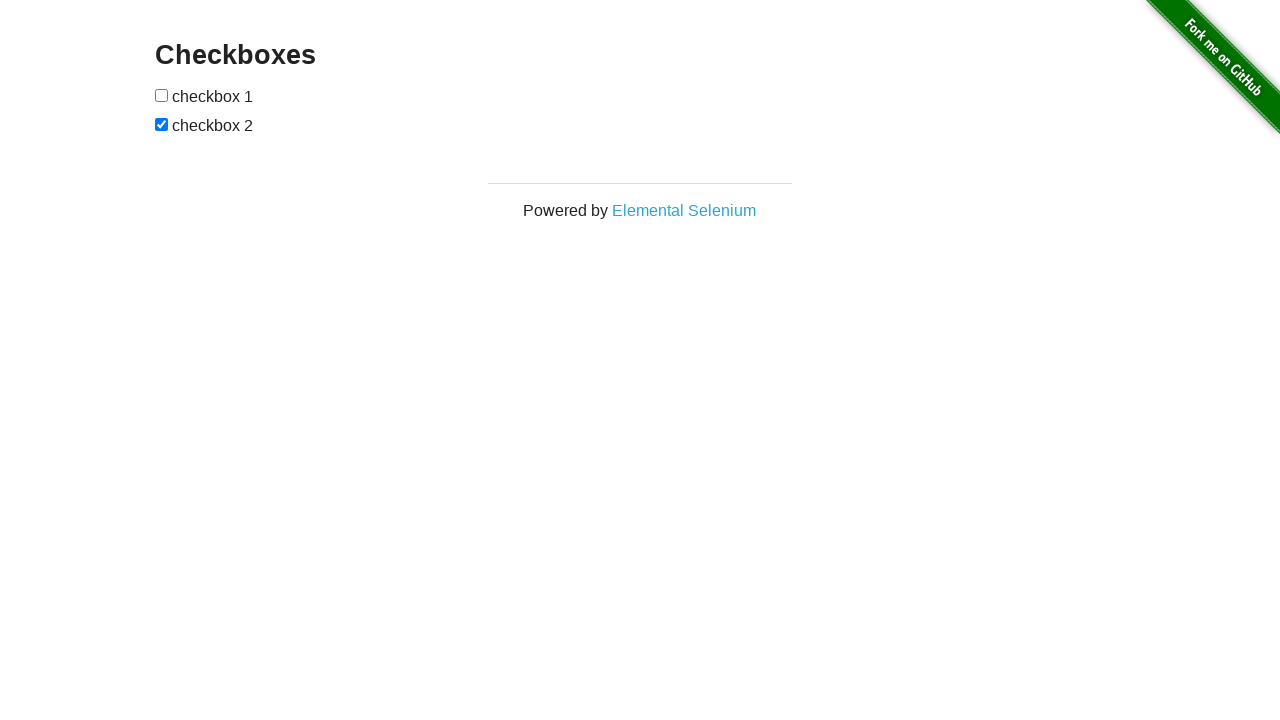

Located second checkbox element
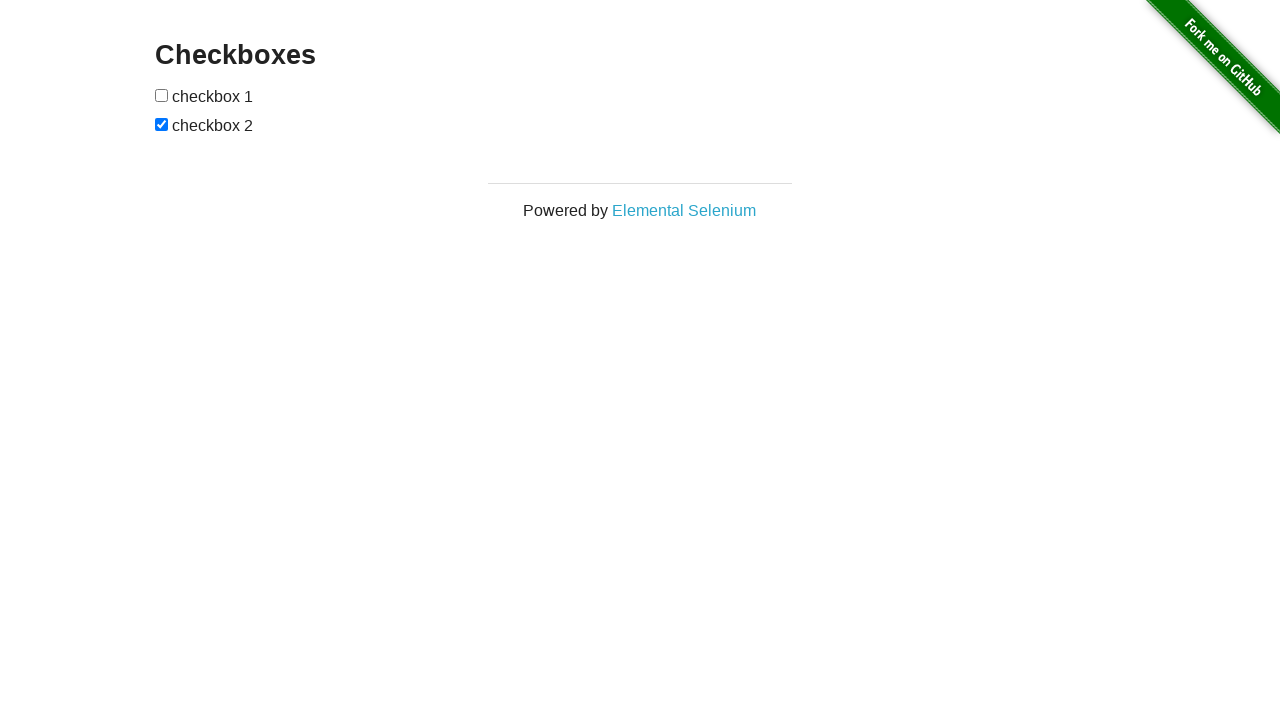

Checked first checkbox state
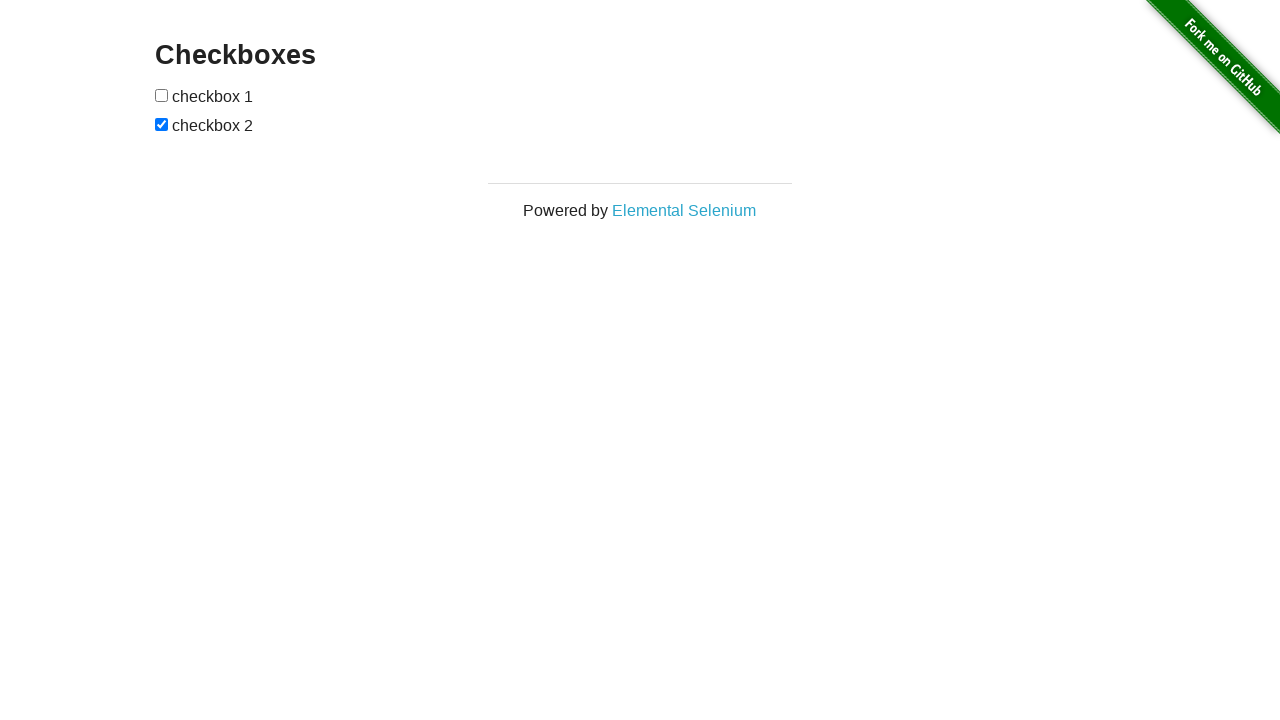

Clicked first checkbox to select it at (162, 95) on (//input[@type='checkbox'])[1]
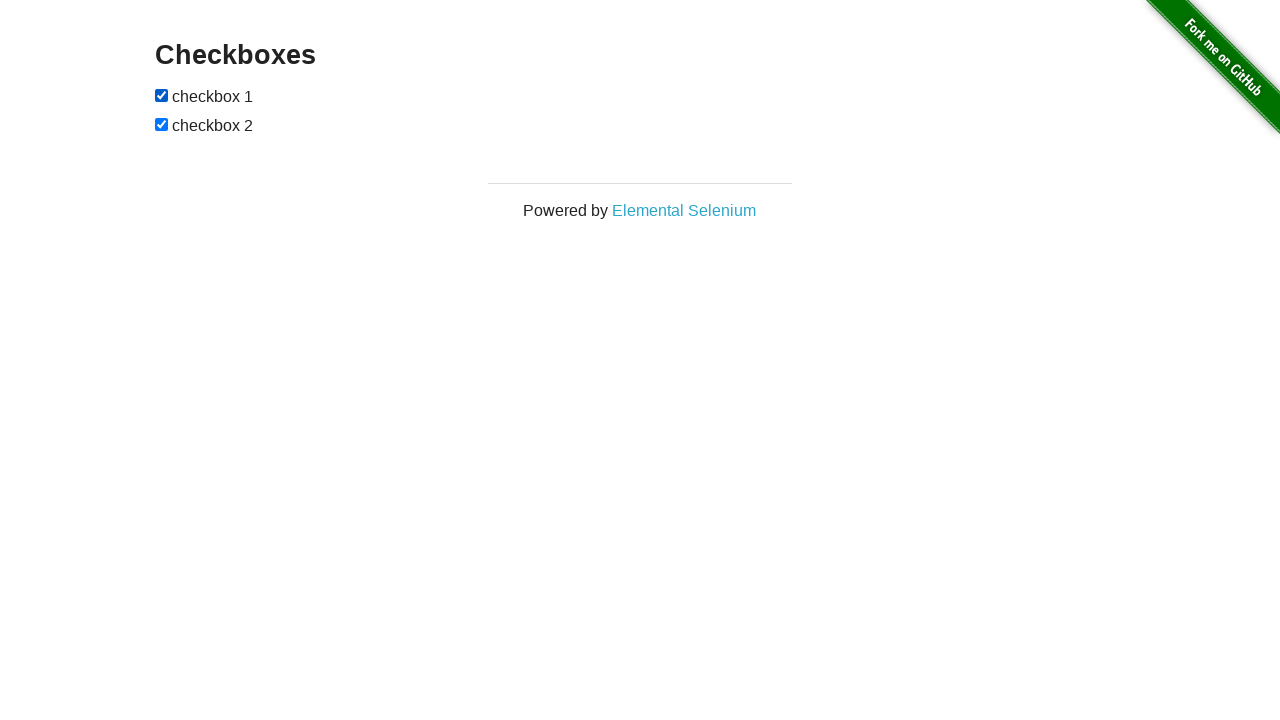

Second checkbox was already selected
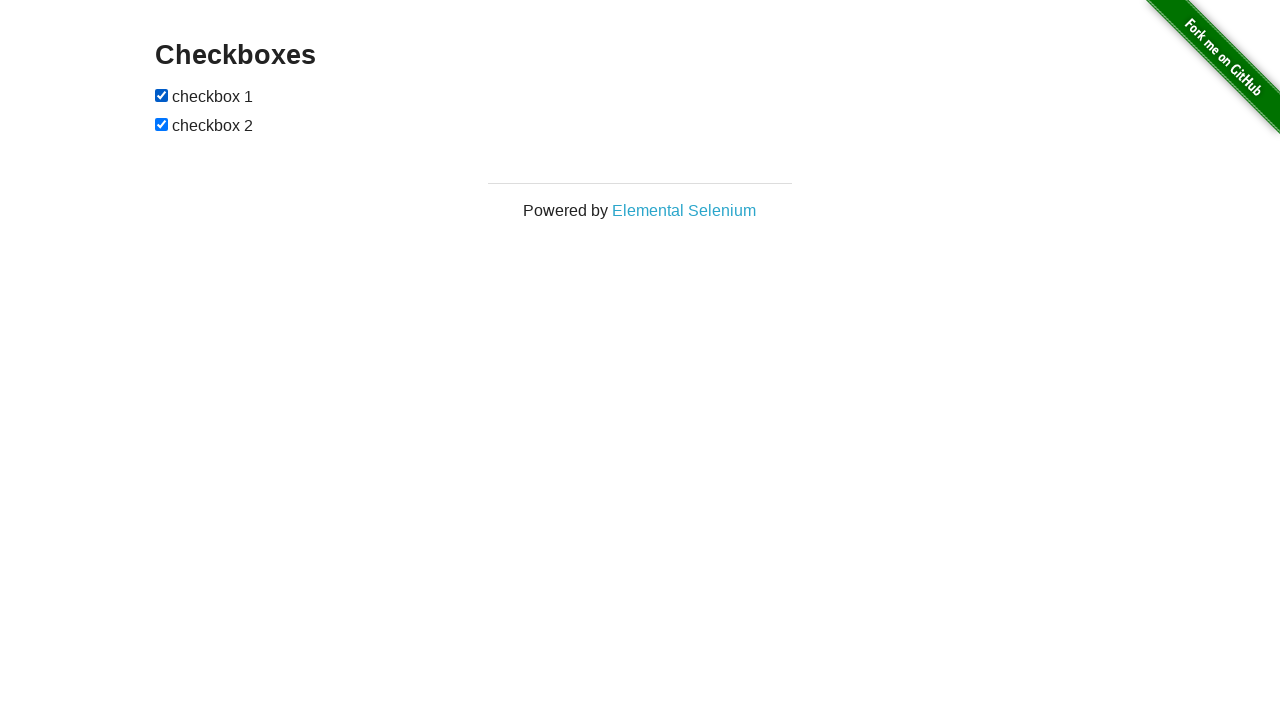

Checked first checkbox state before deselection
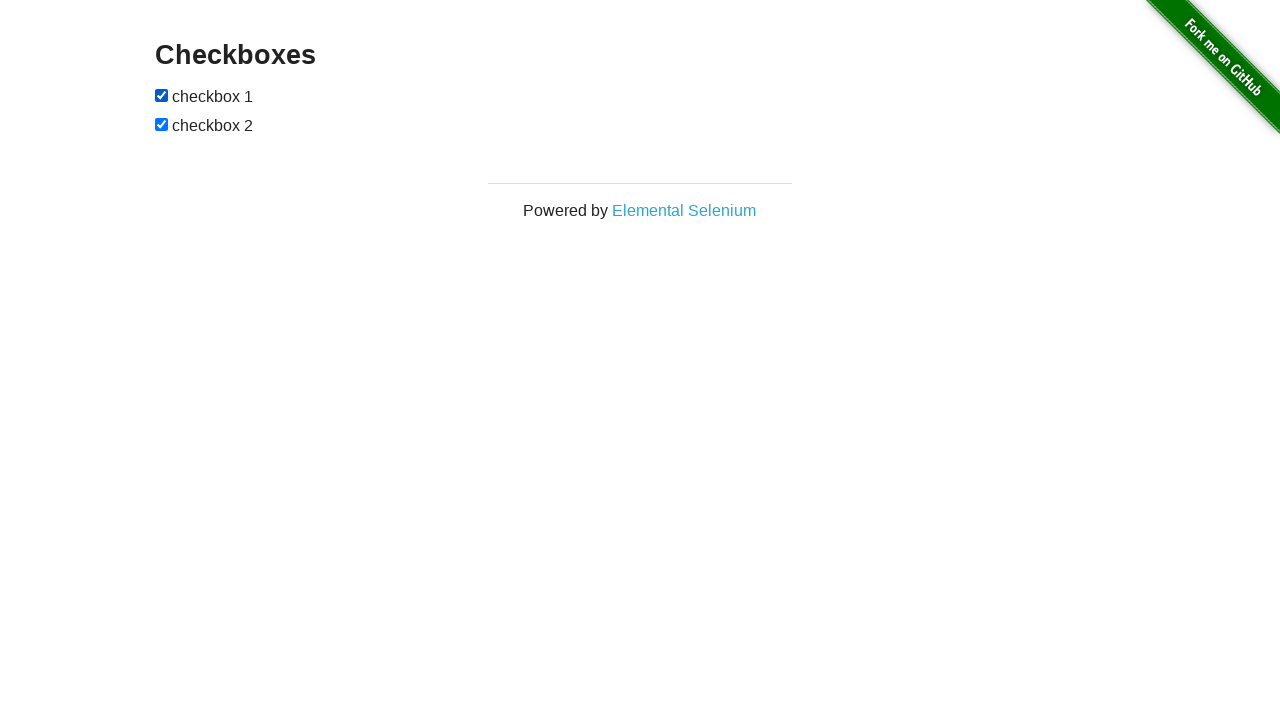

Clicked first checkbox to deselect it at (162, 95) on (//input[@type='checkbox'])[1]
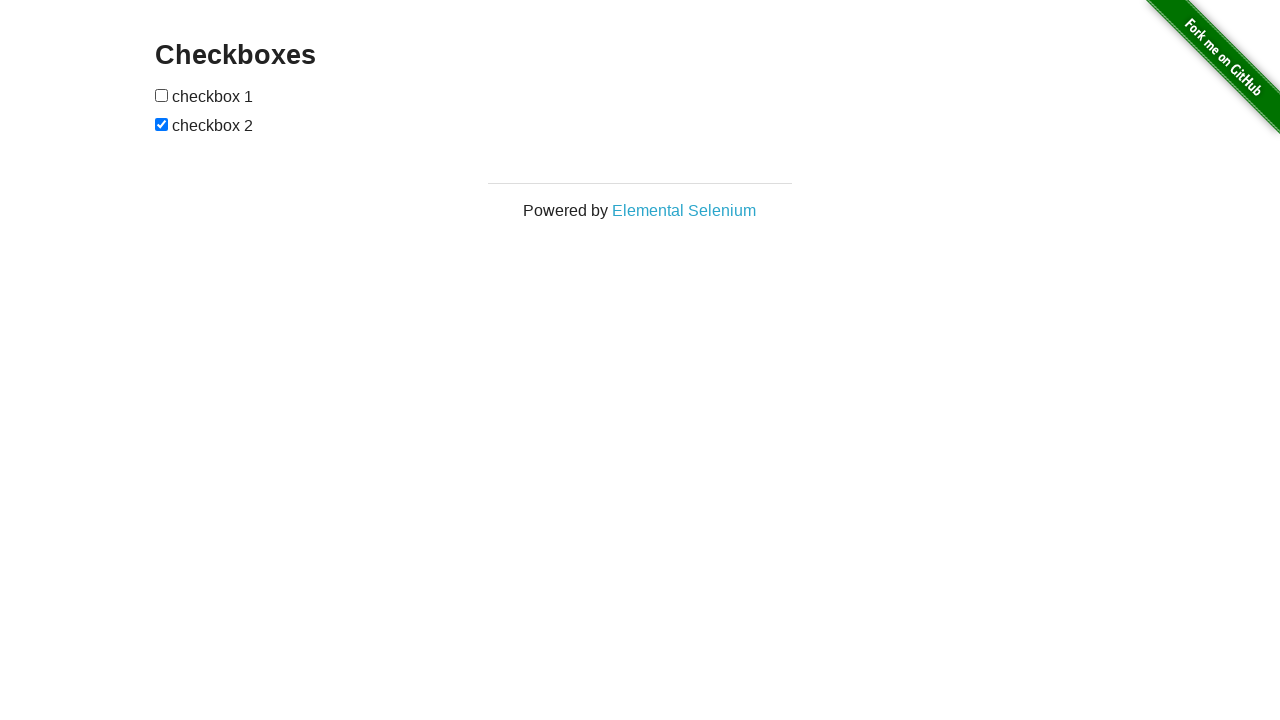

Checked second checkbox state before deselection
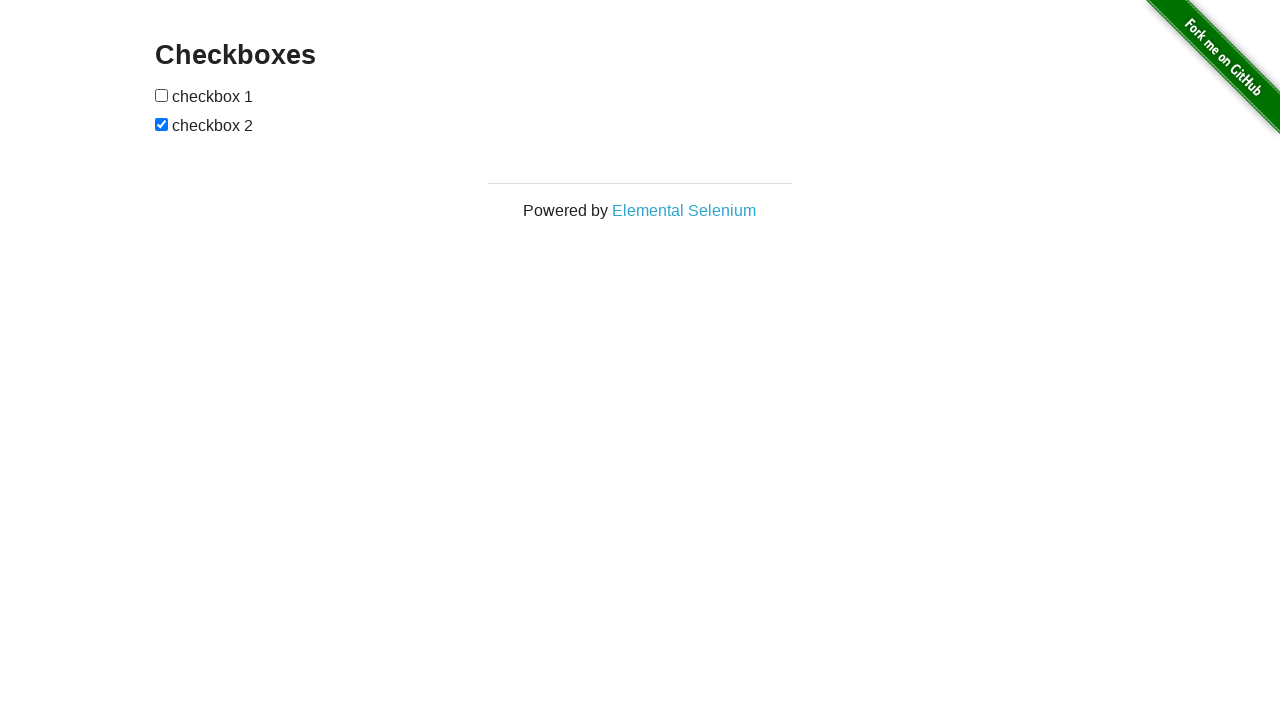

Clicked second checkbox to deselect it at (162, 124) on (//input[@type='checkbox'])[2]
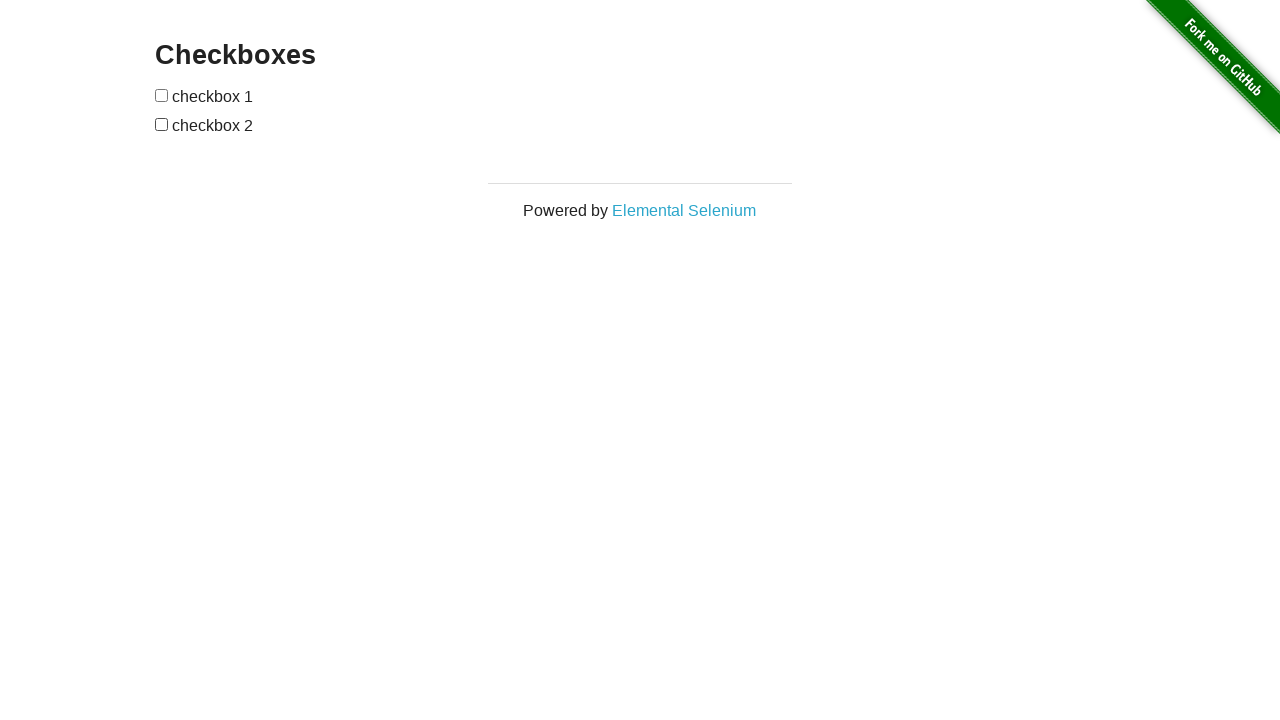

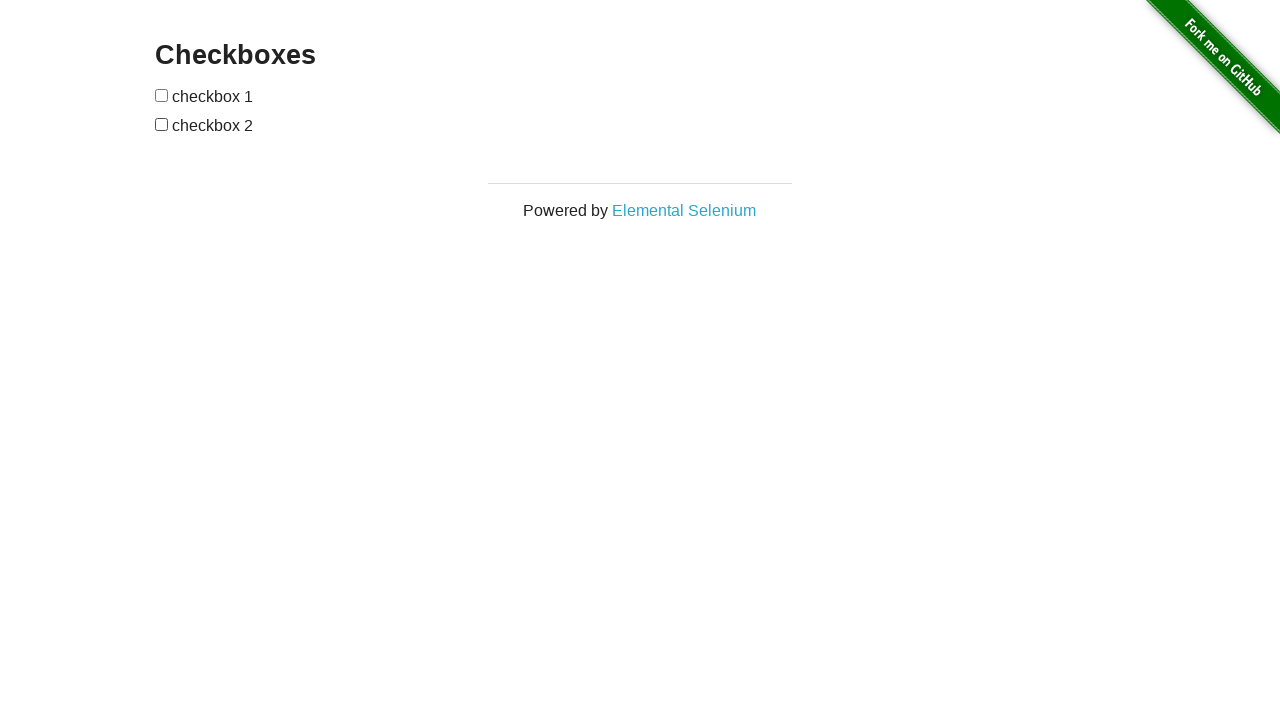